Tests the Customer Care contact form by navigating to the contact page and submitting a message with name, email, phone, and message details.

Starting URL: https://parabank.parasoft.com/

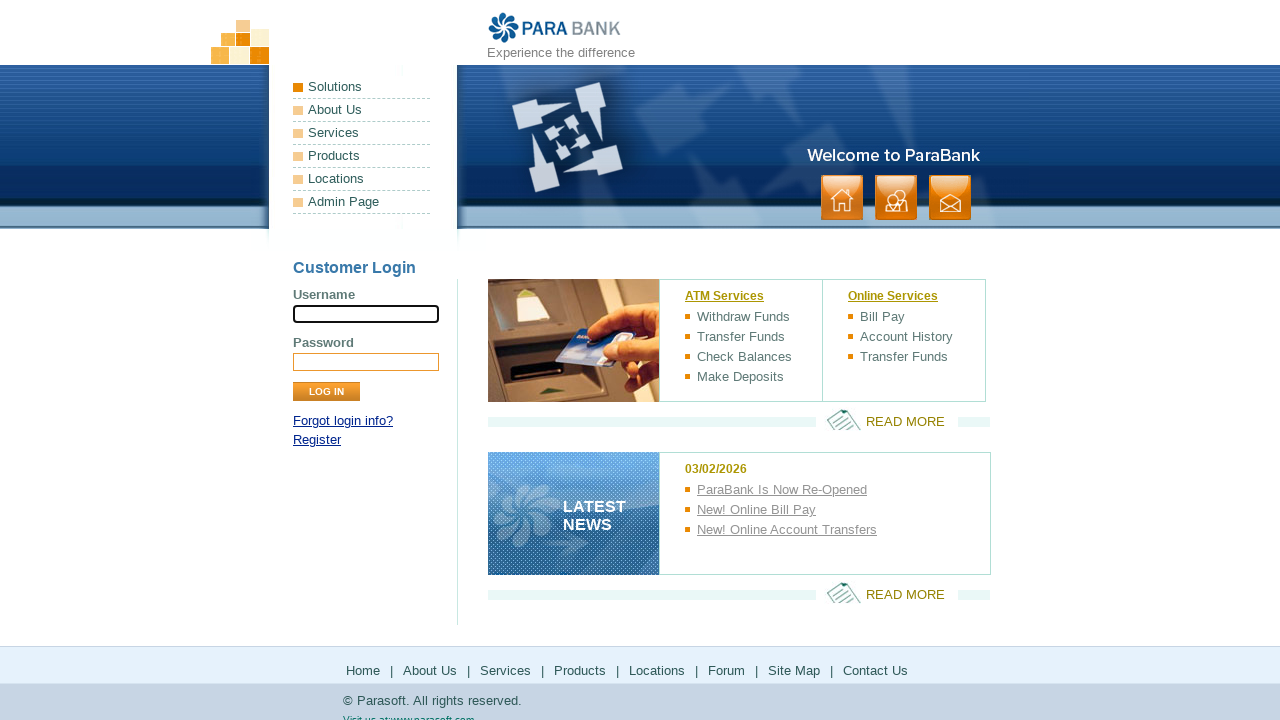

Waited for Customer Care link to be visible
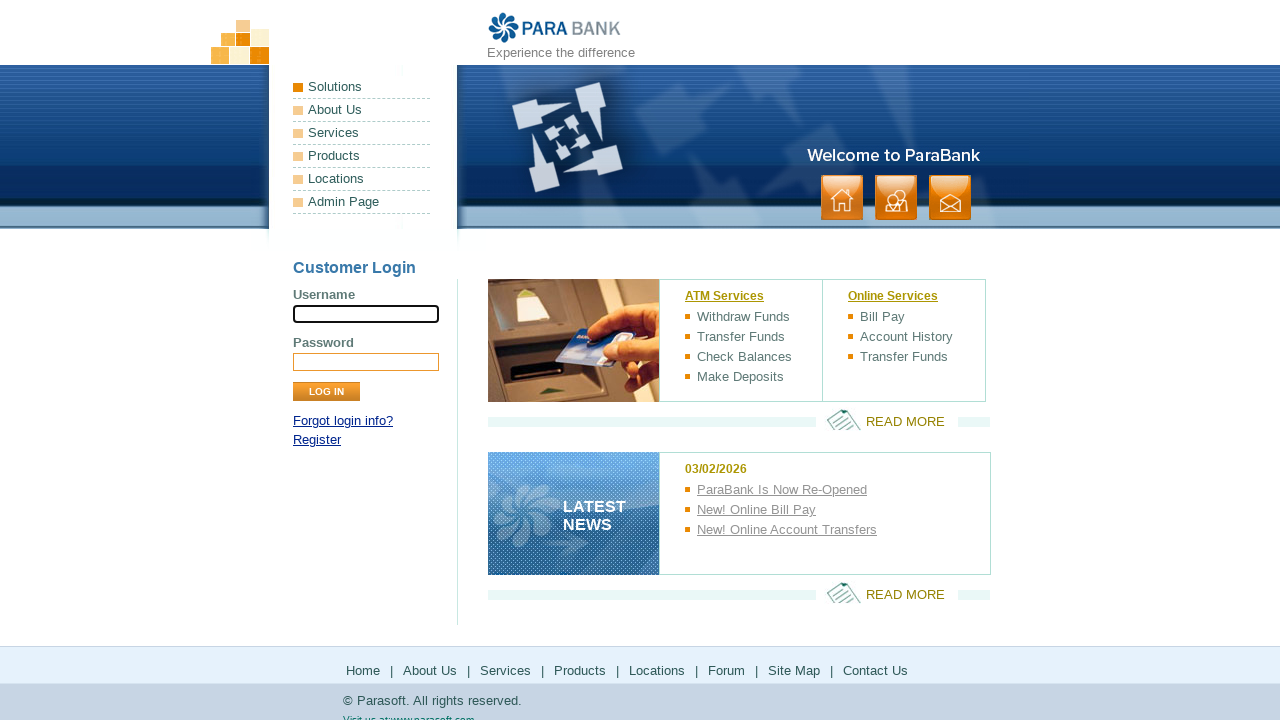

Clicked on Customer Care link at (950, 198) on a[href='contact.htm']
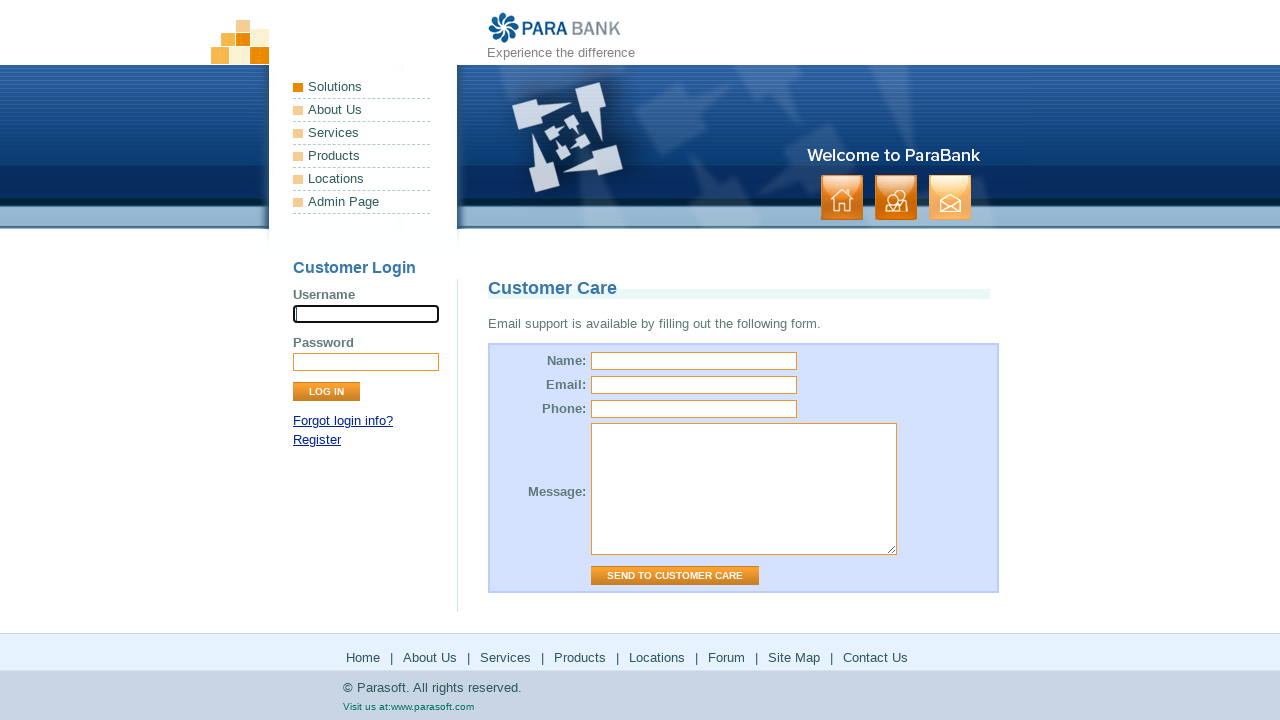

Waited for contact form to load
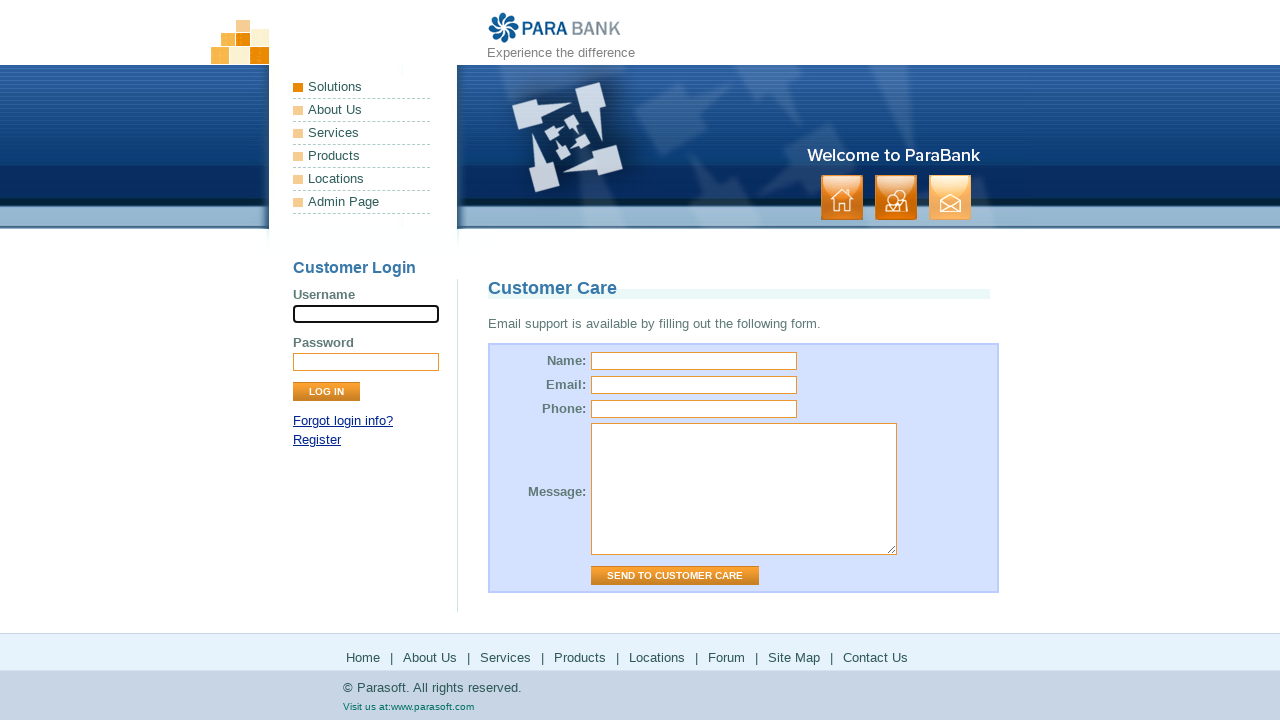

Filled name field with 'Sarah Johnson' on input[name='name']
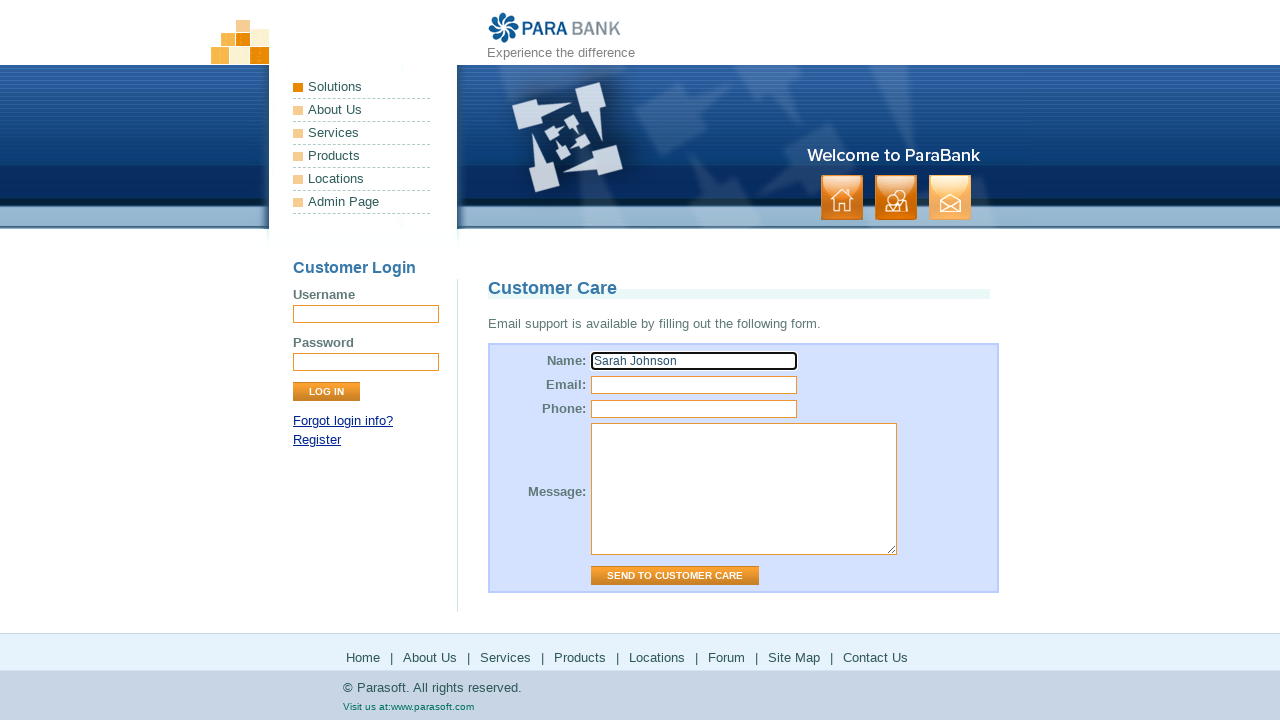

Filled email field with 'sjohnson85@gmail.com' on input[name='email']
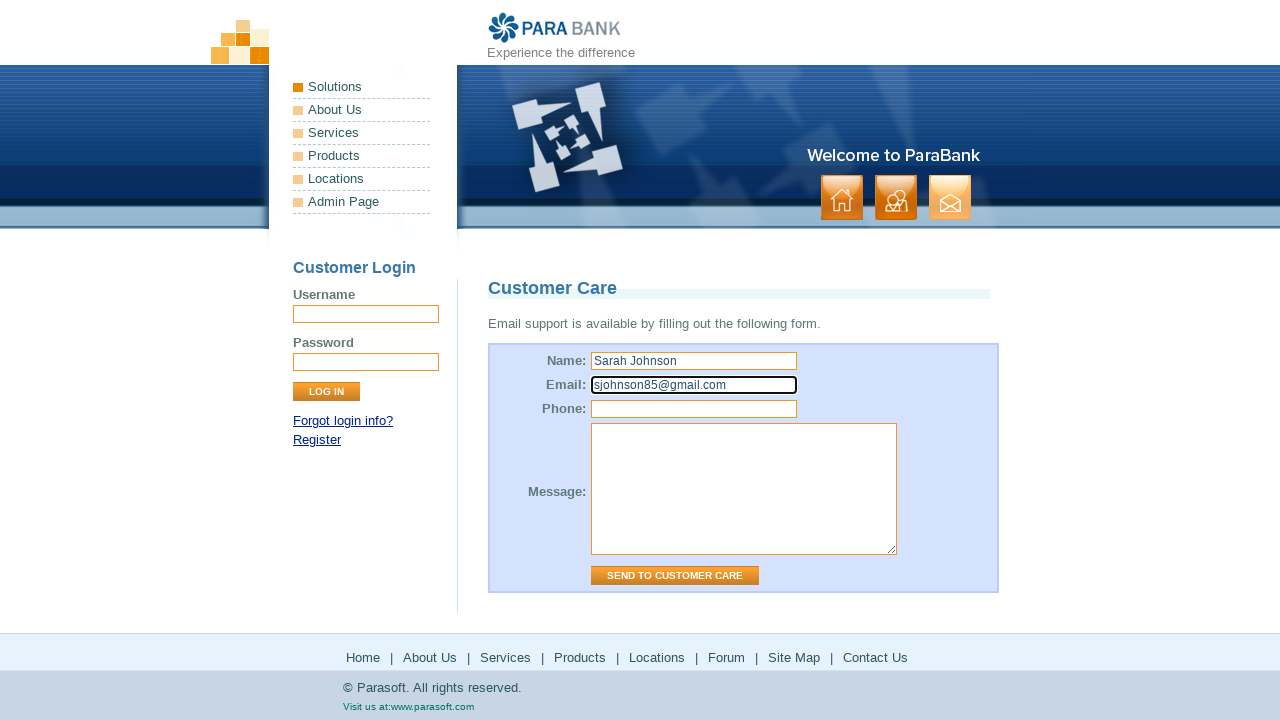

Filled phone field with '4089876543' on input[name='phone']
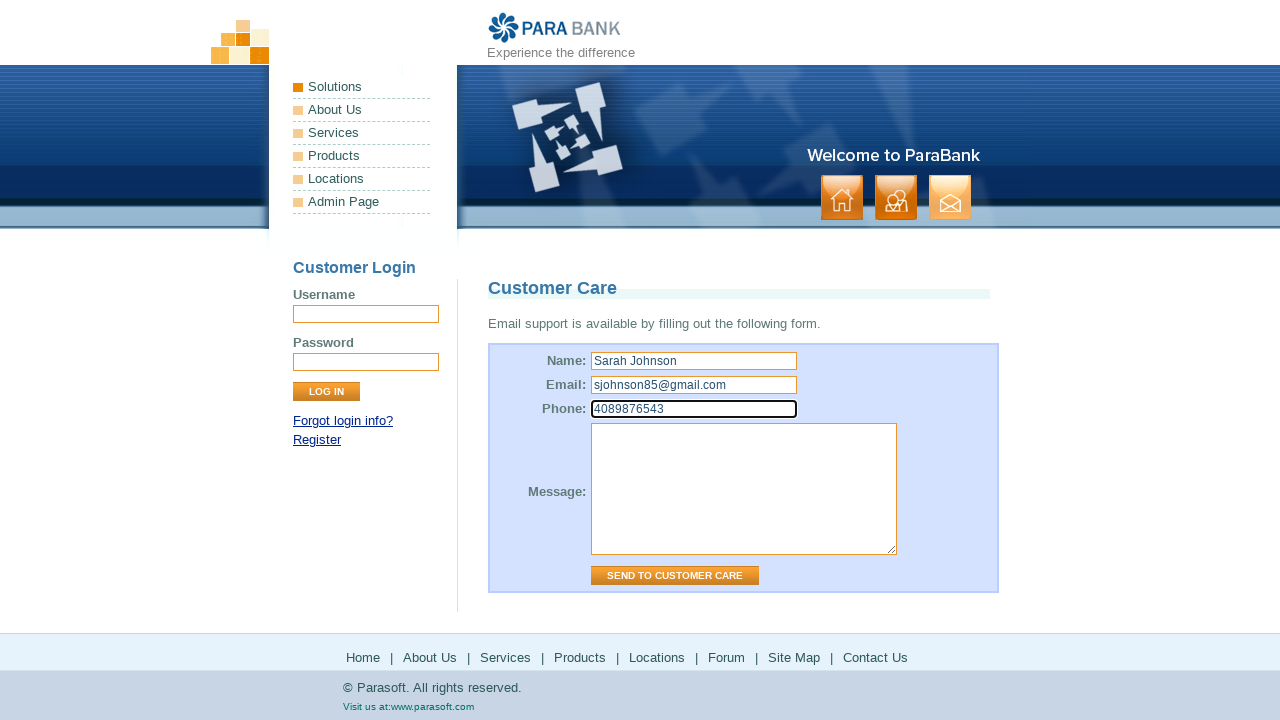

Filled message field with account statement inquiry on textarea[name='message']
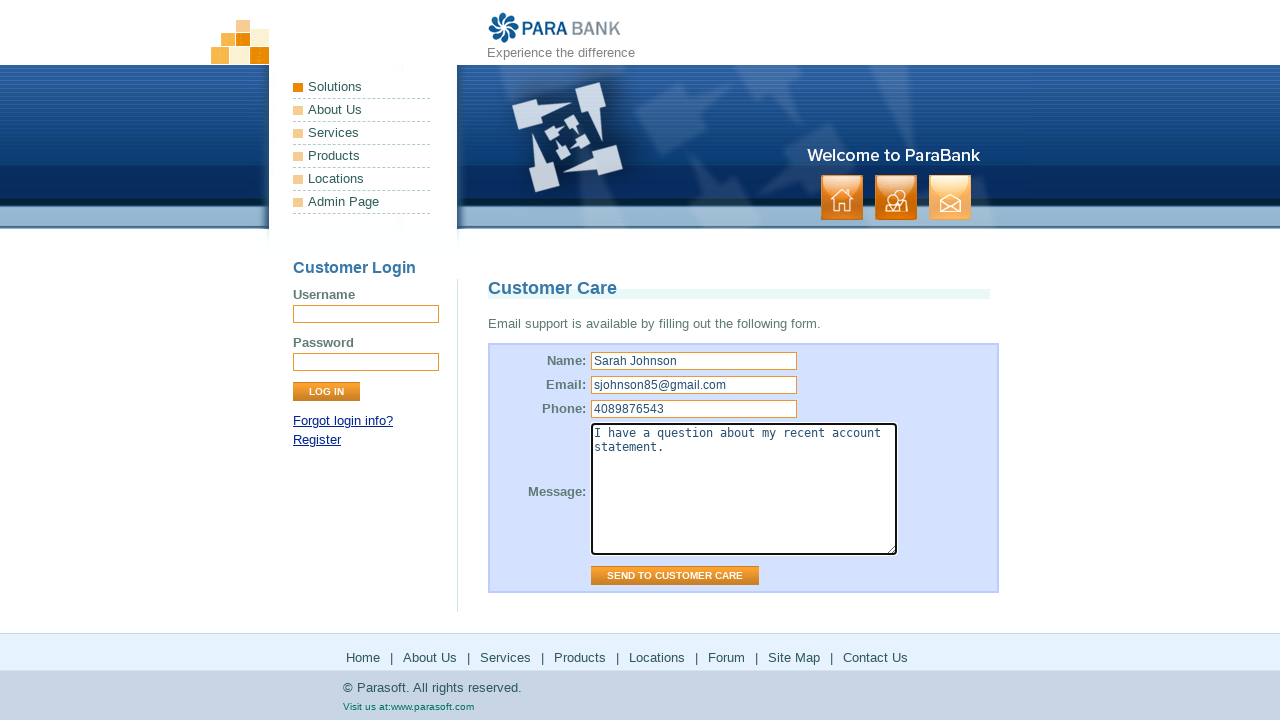

Clicked 'Send to Customer Care' button to submit form at (675, 576) on input[value='Send to Customer Care']
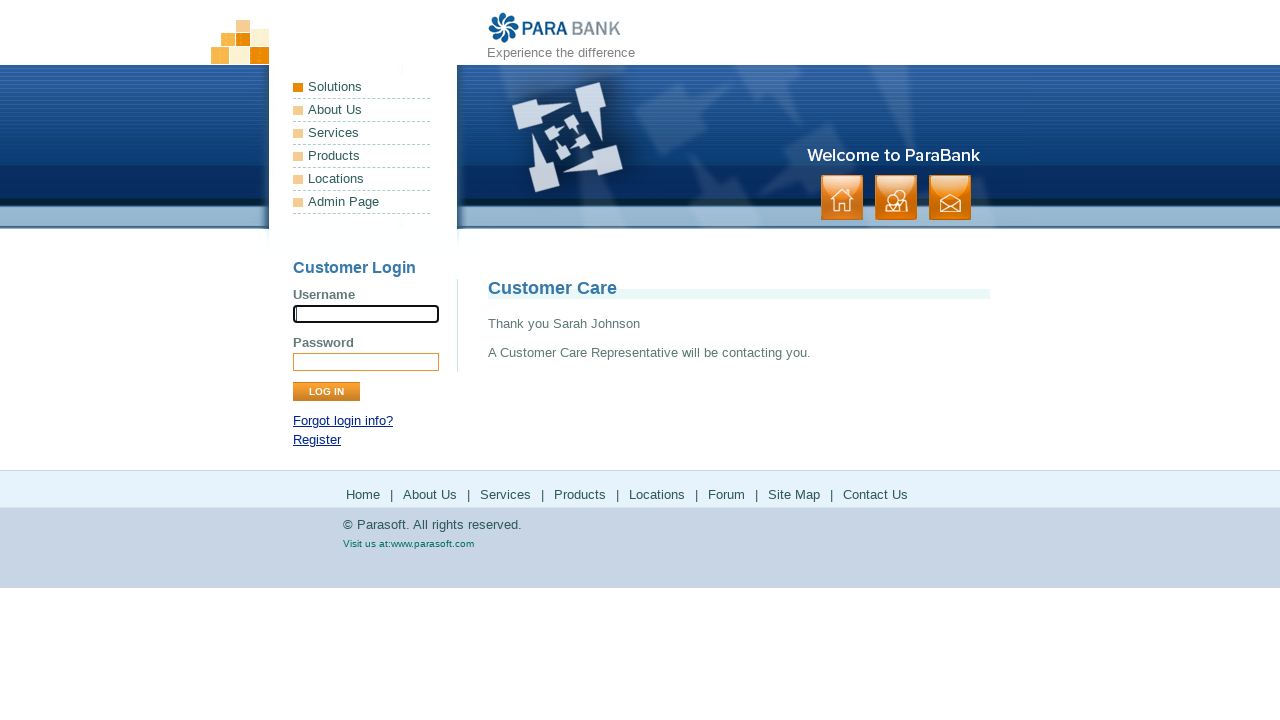

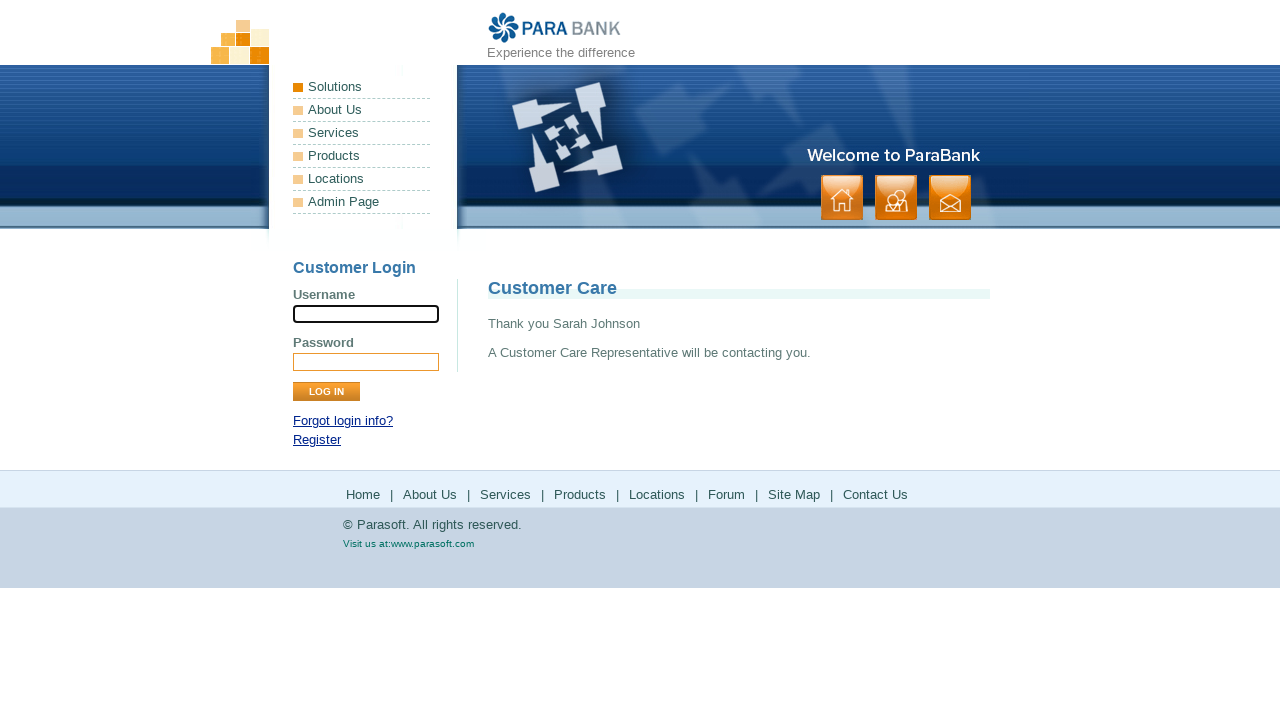